Tests the notification message functionality by clicking a link that triggers a notification and verifying the notification message appears

Starting URL: https://the-internet.herokuapp.com/notification_message_rendered

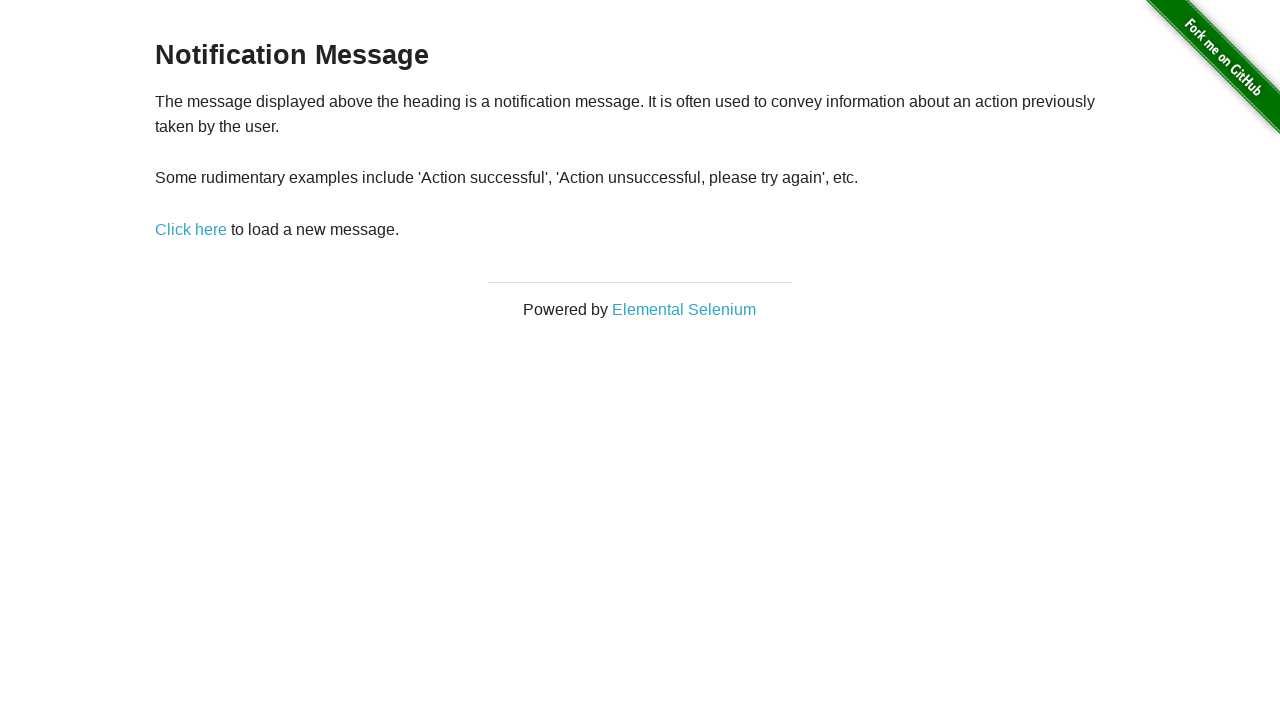

Clicked notification message link at (191, 229) on a[href='/notification_message']
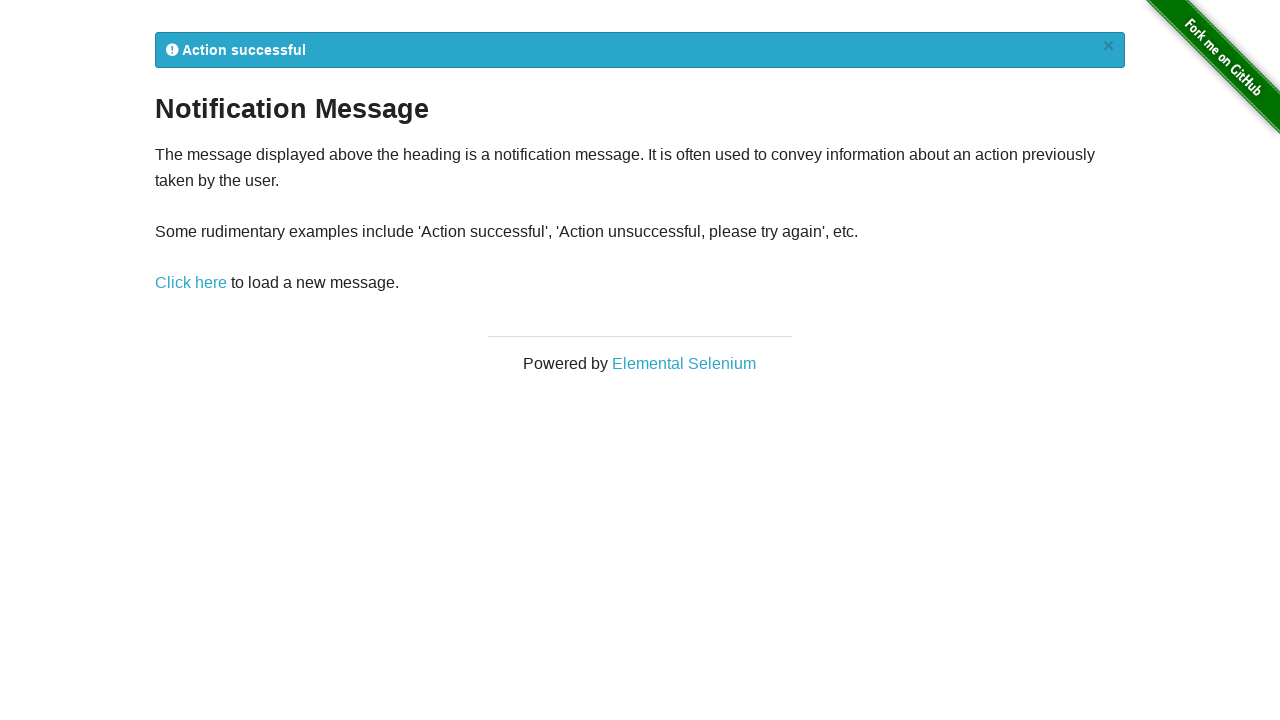

Notification flash message appeared
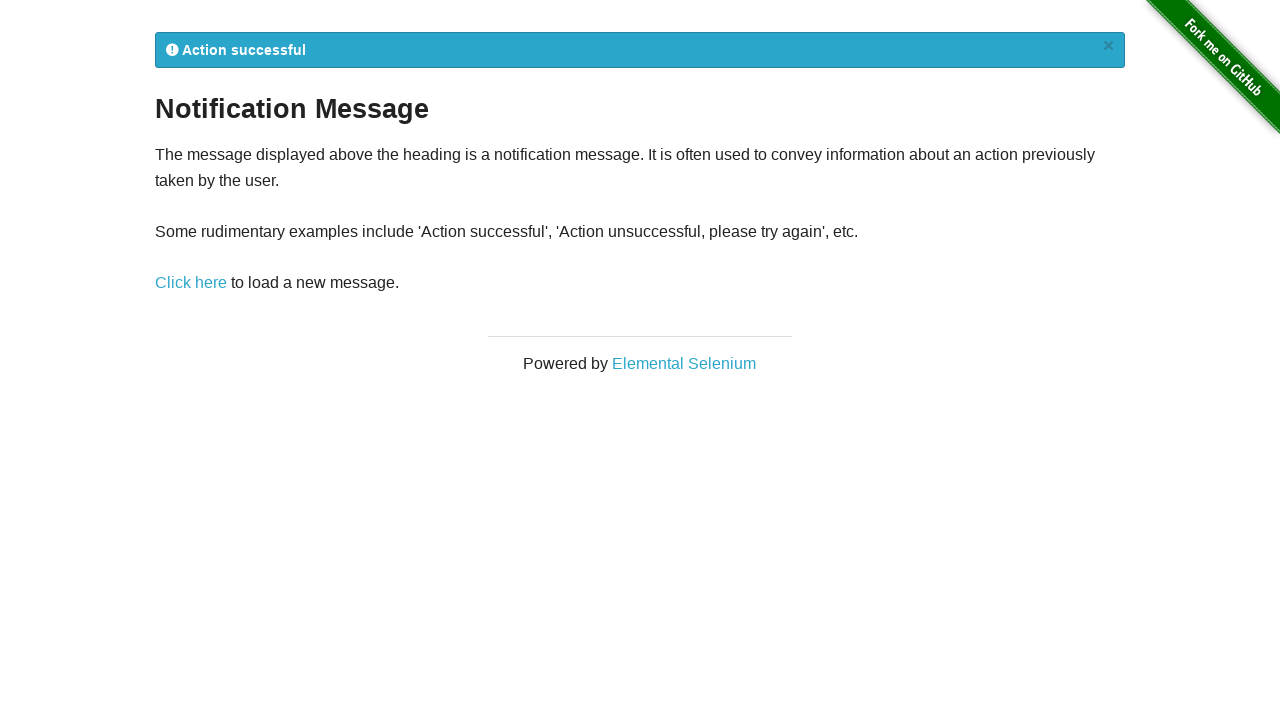

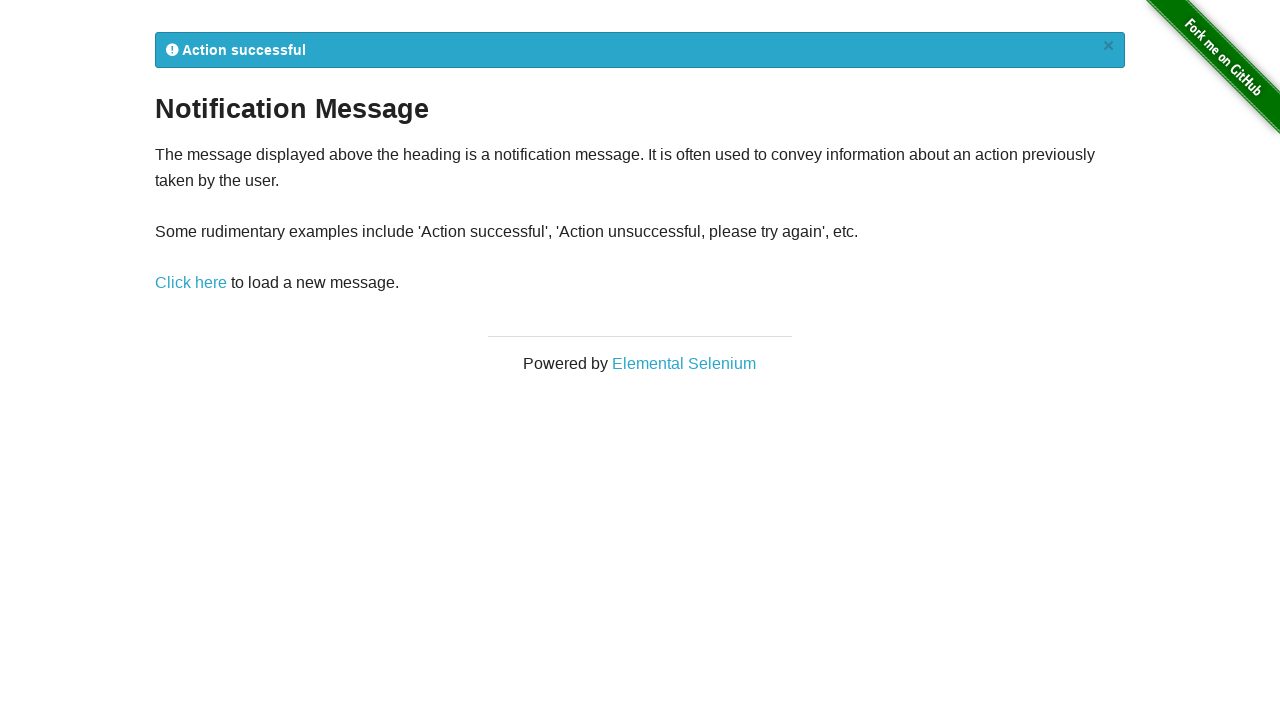